Tests dropdown selection functionality by selecting an option from a dropdown menu using index-based selection on a demo page.

Starting URL: https://the-internet.herokuapp.com/dropdown

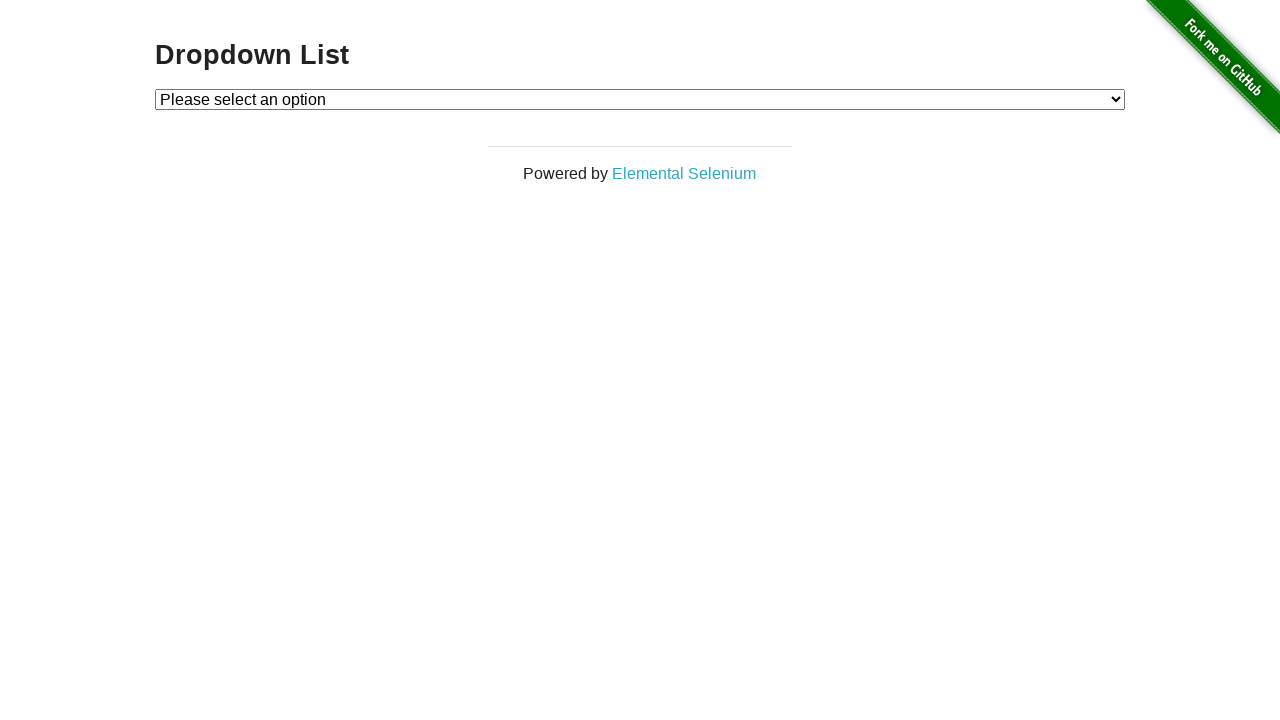

Selected 'Option 1' from dropdown using index-based selection on select
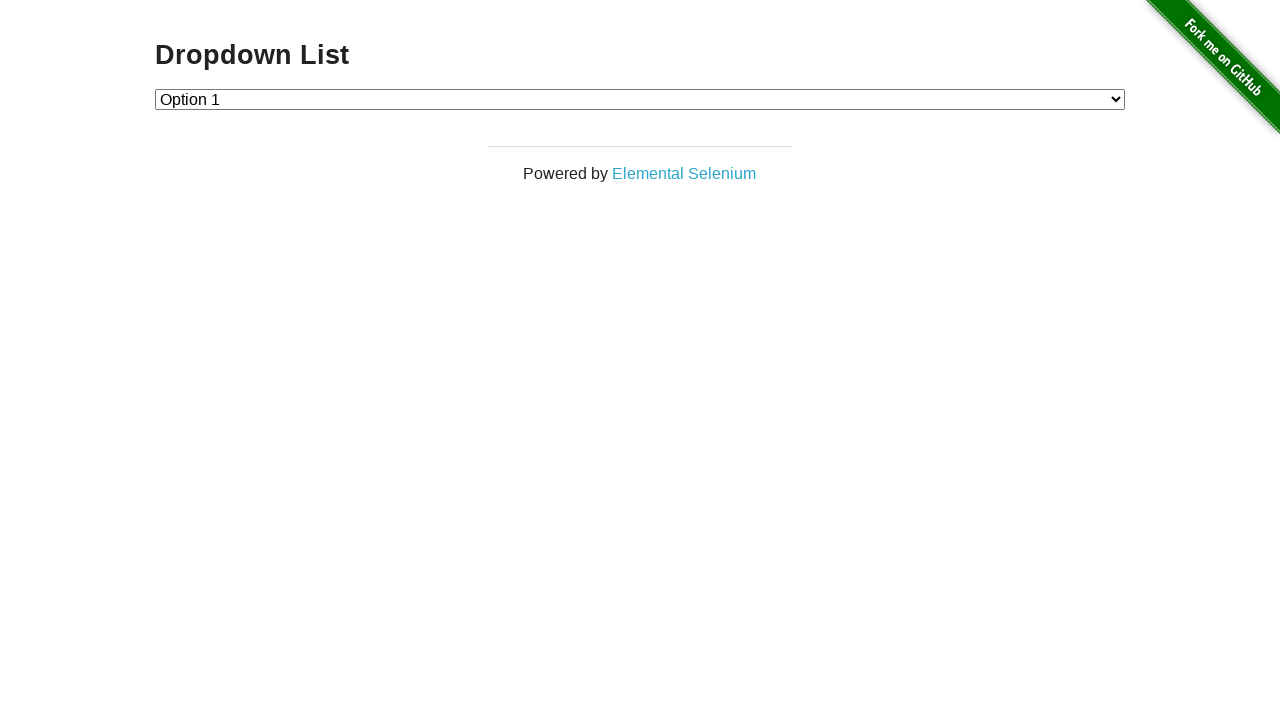

Waited 2 seconds to observe the dropdown selection
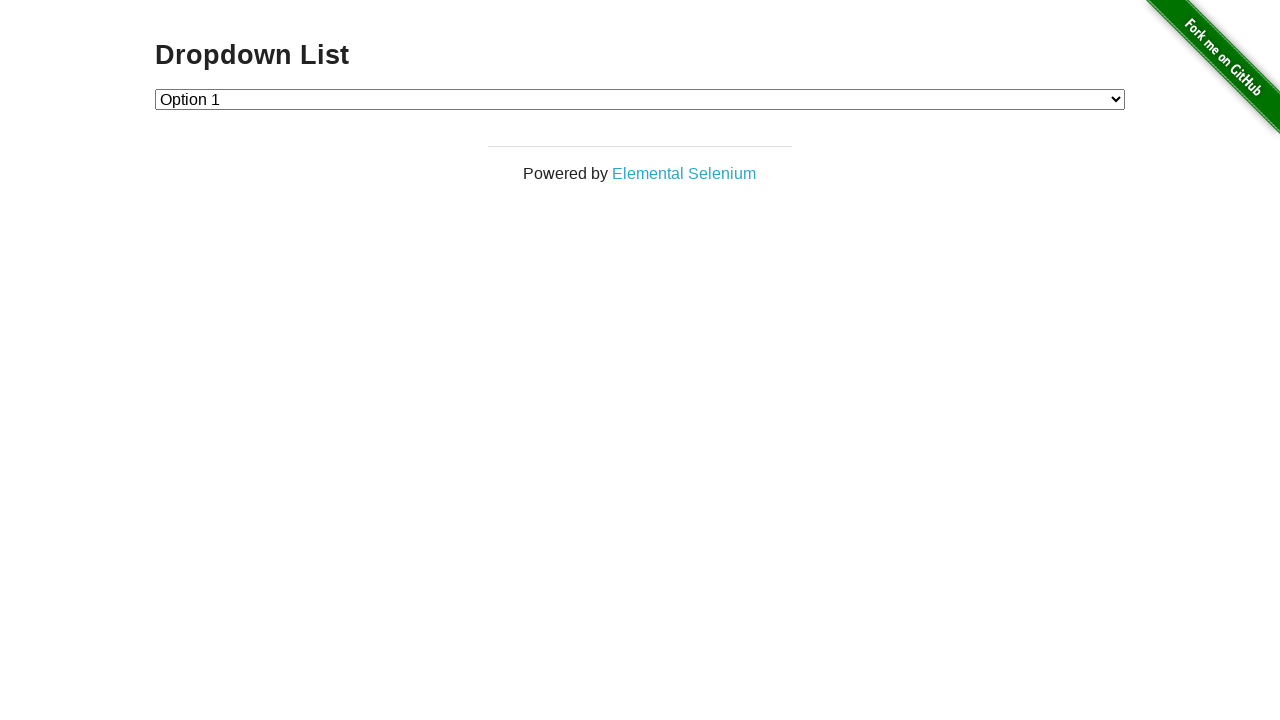

Selected the default/first option to clear the previous selection on select
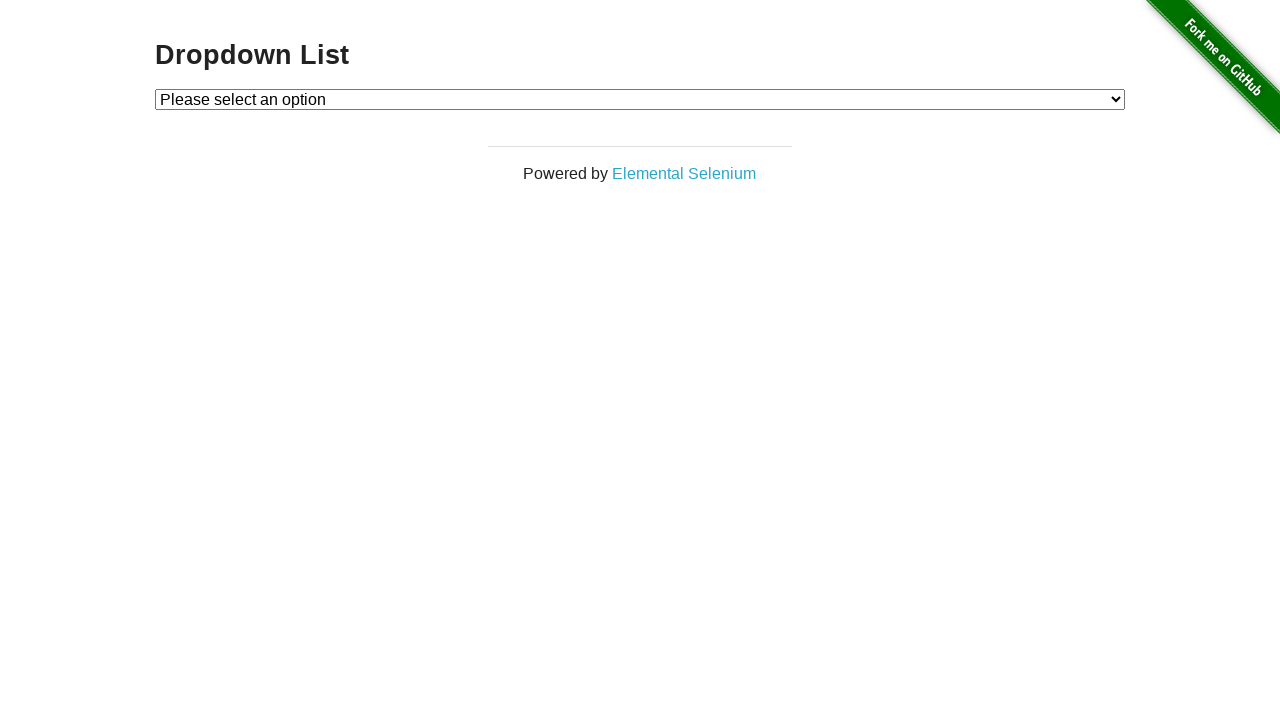

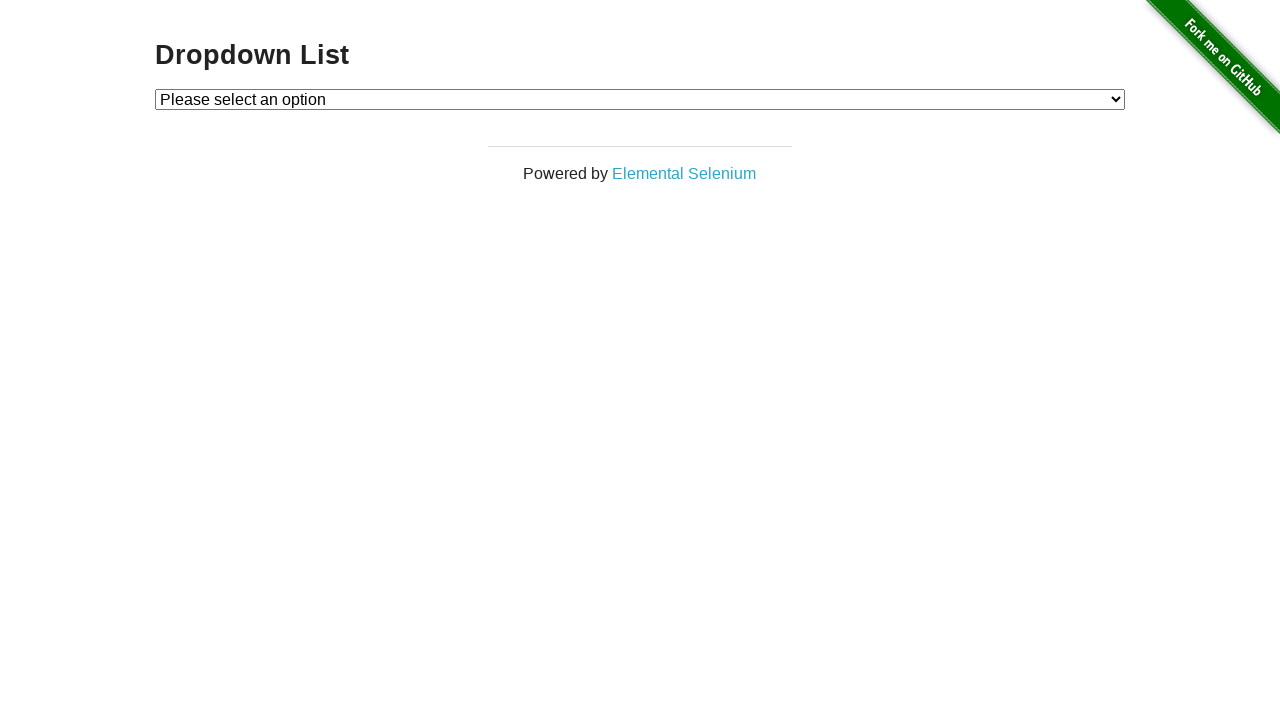